Verifies that the company logo is displayed on the login page

Starting URL: https://opensource-demo.orangehrmlive.com/web/index.php/auth/login

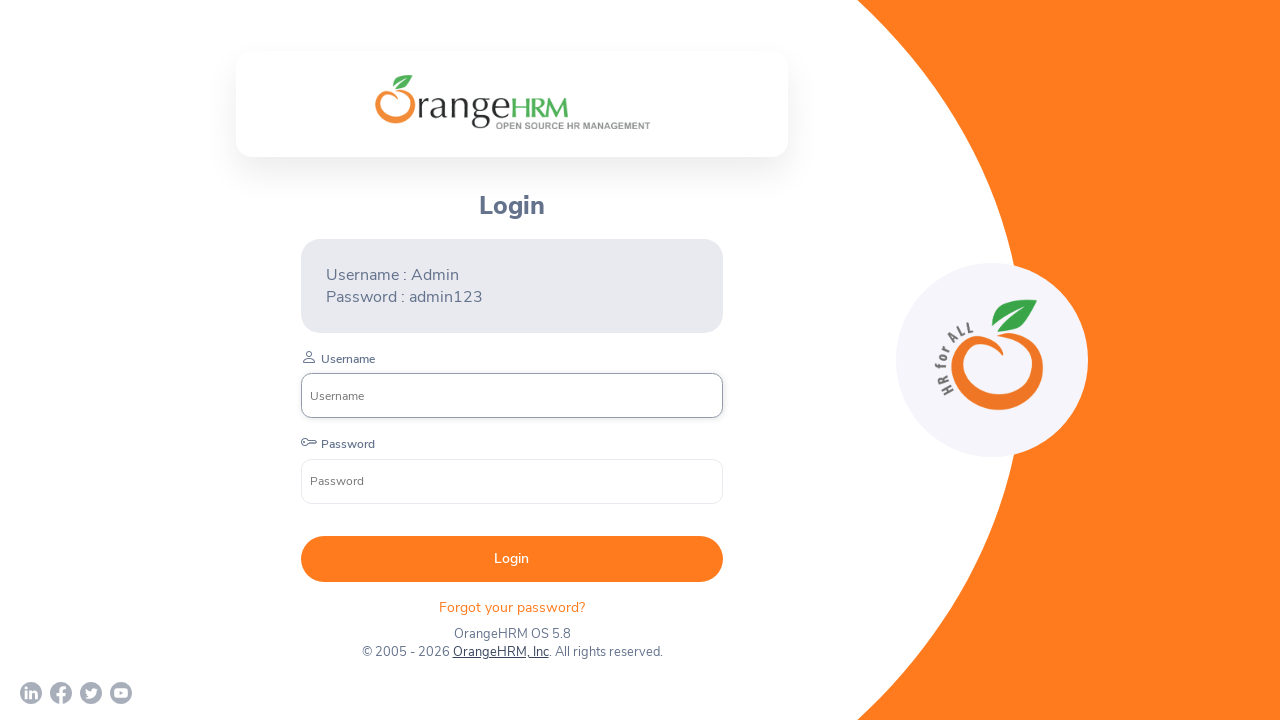

Company logo element is visible on login page
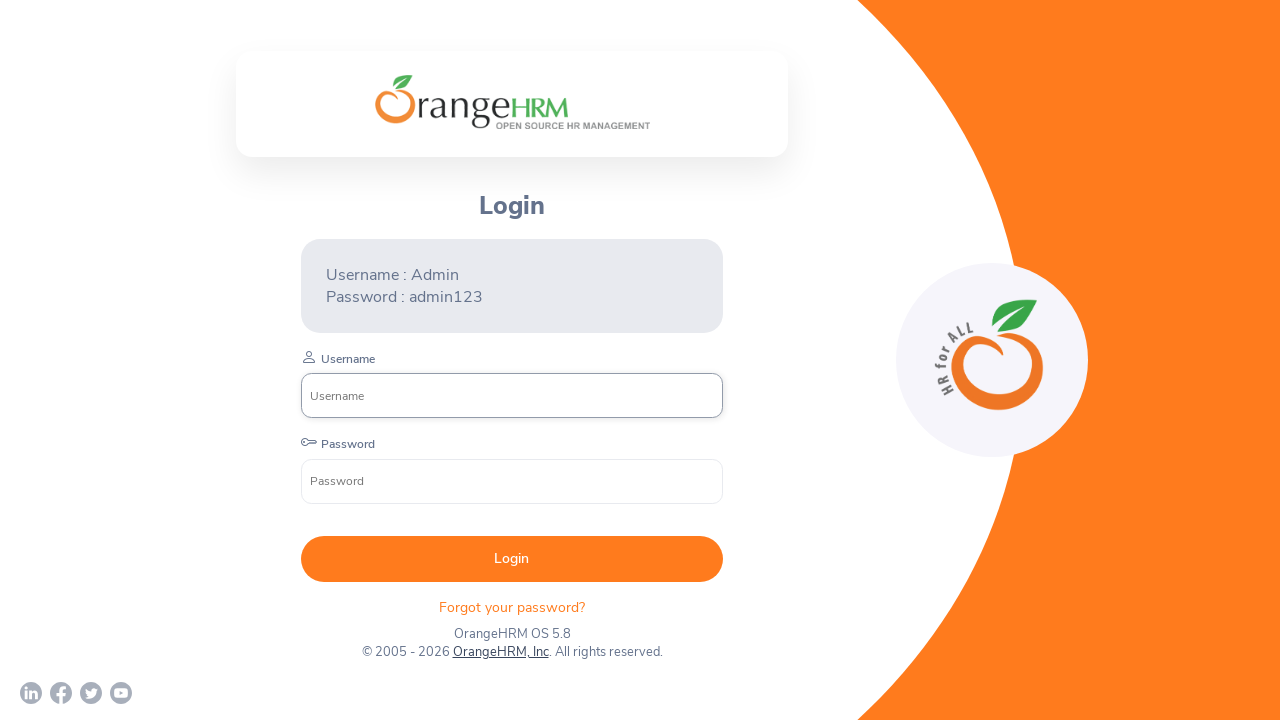

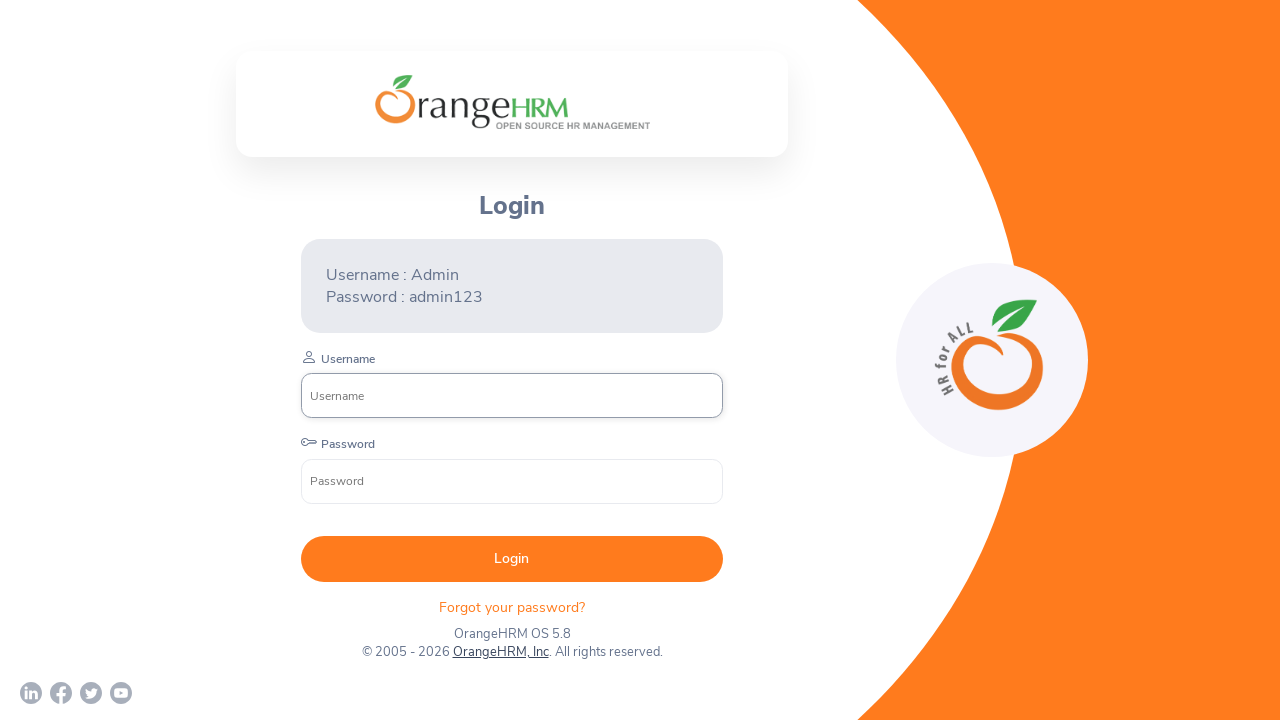